Clicks an image button within a specific card section on the page

Starting URL: https://leafground.com/button.xhtml

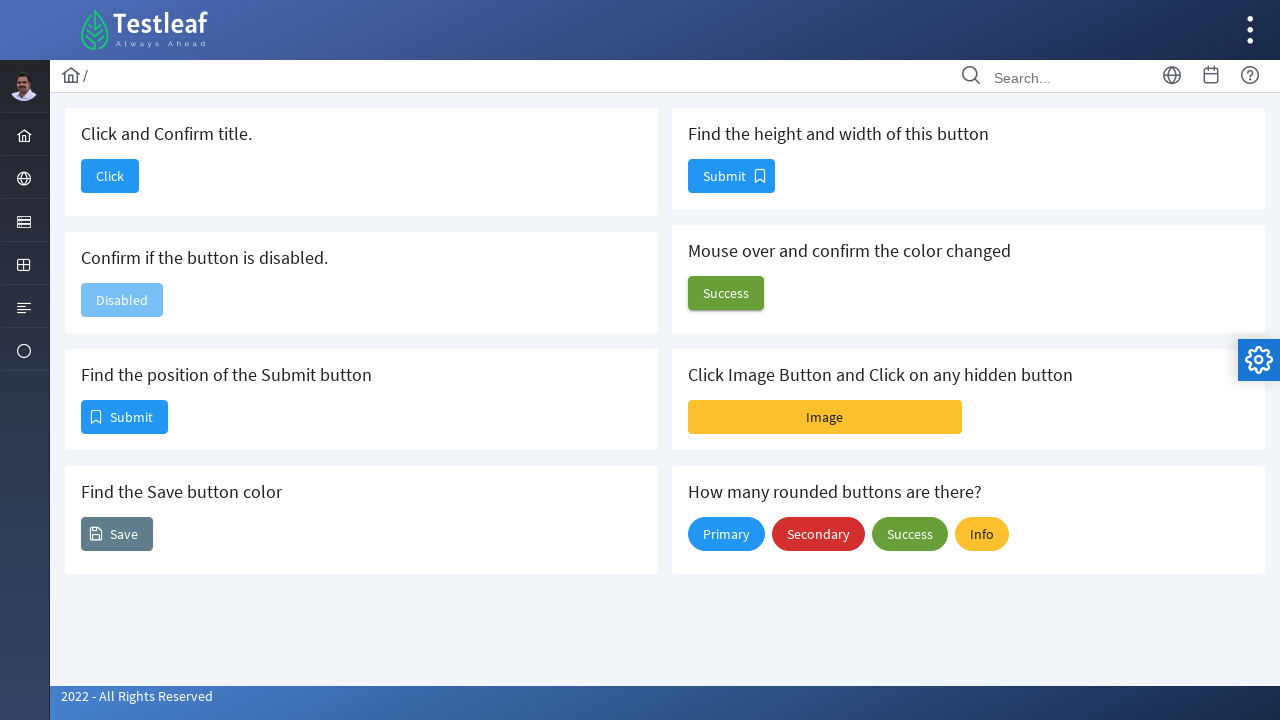

Located the card section with image button and hidden button
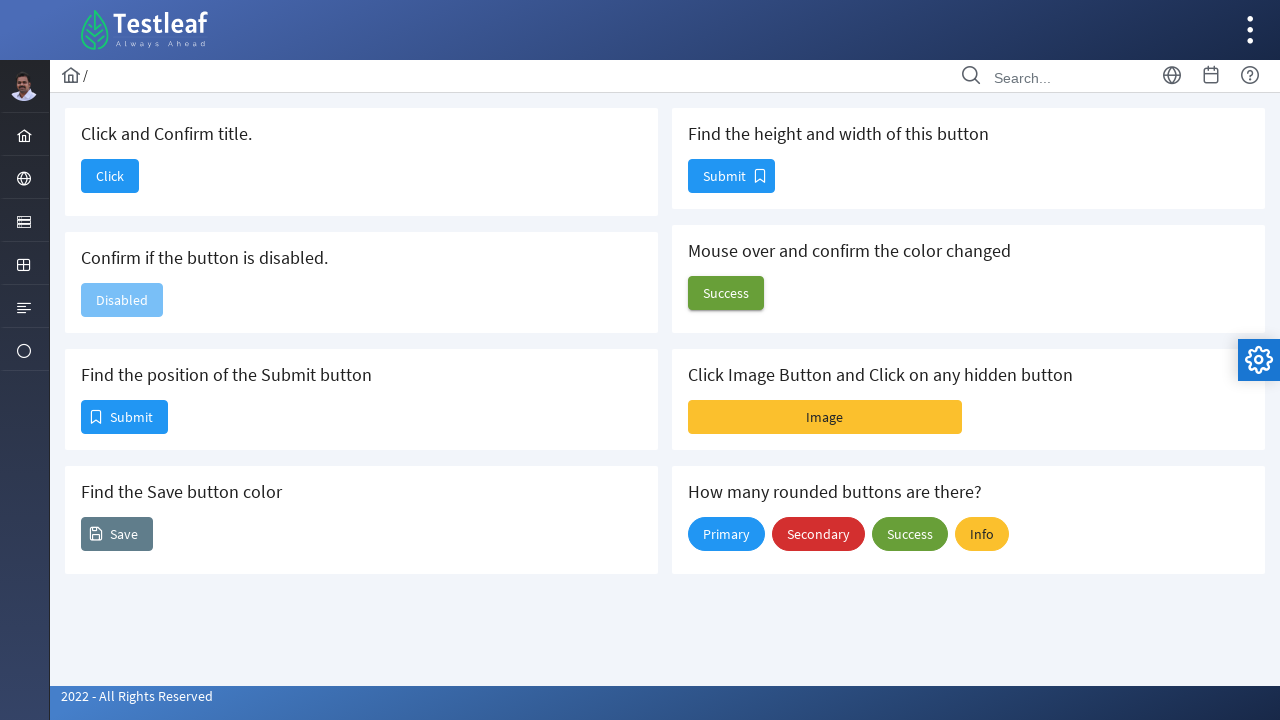

Located the image button within the target card
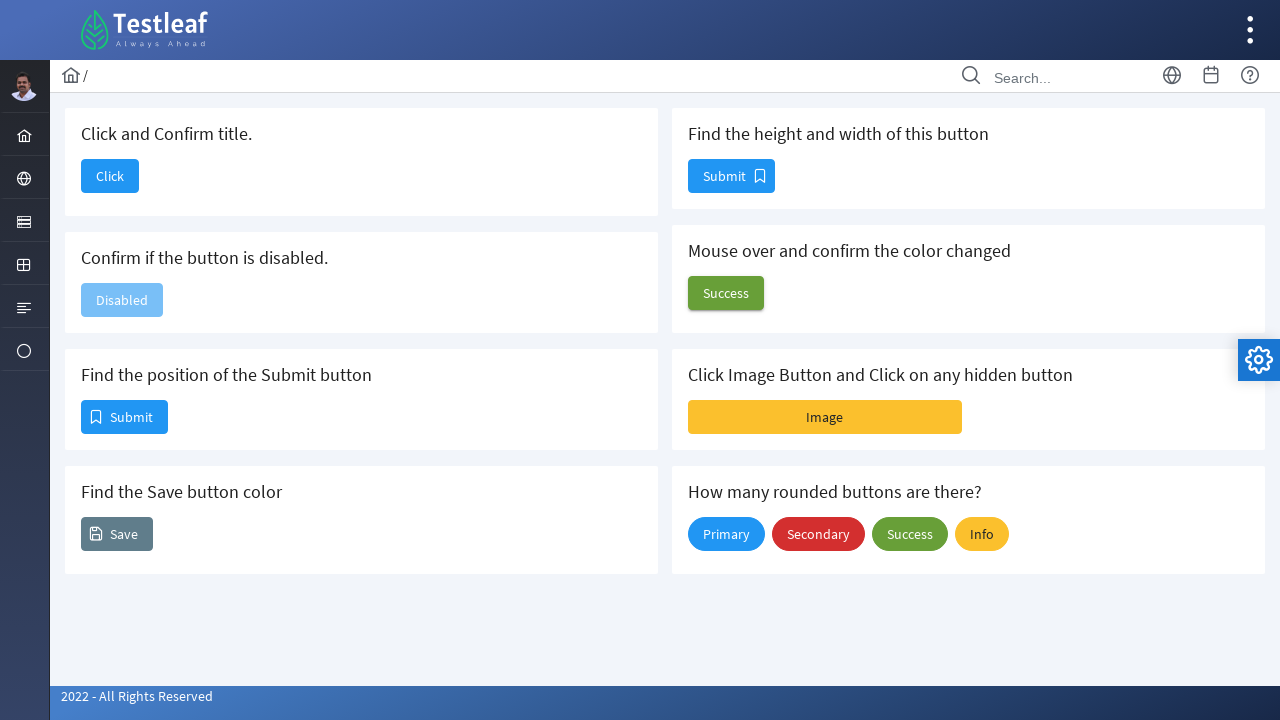

Clicked the image button at (825, 417) on .card >> internal:has-text="Click Image Button and Click on any hidden button"i 
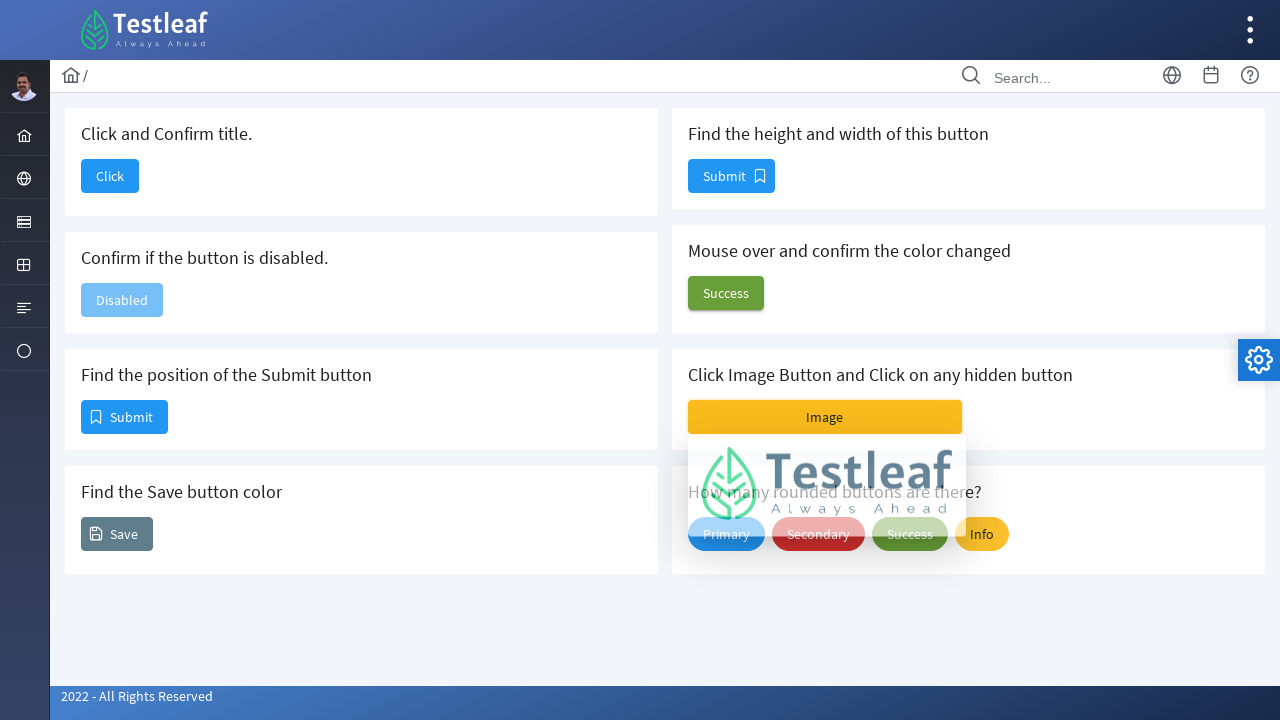

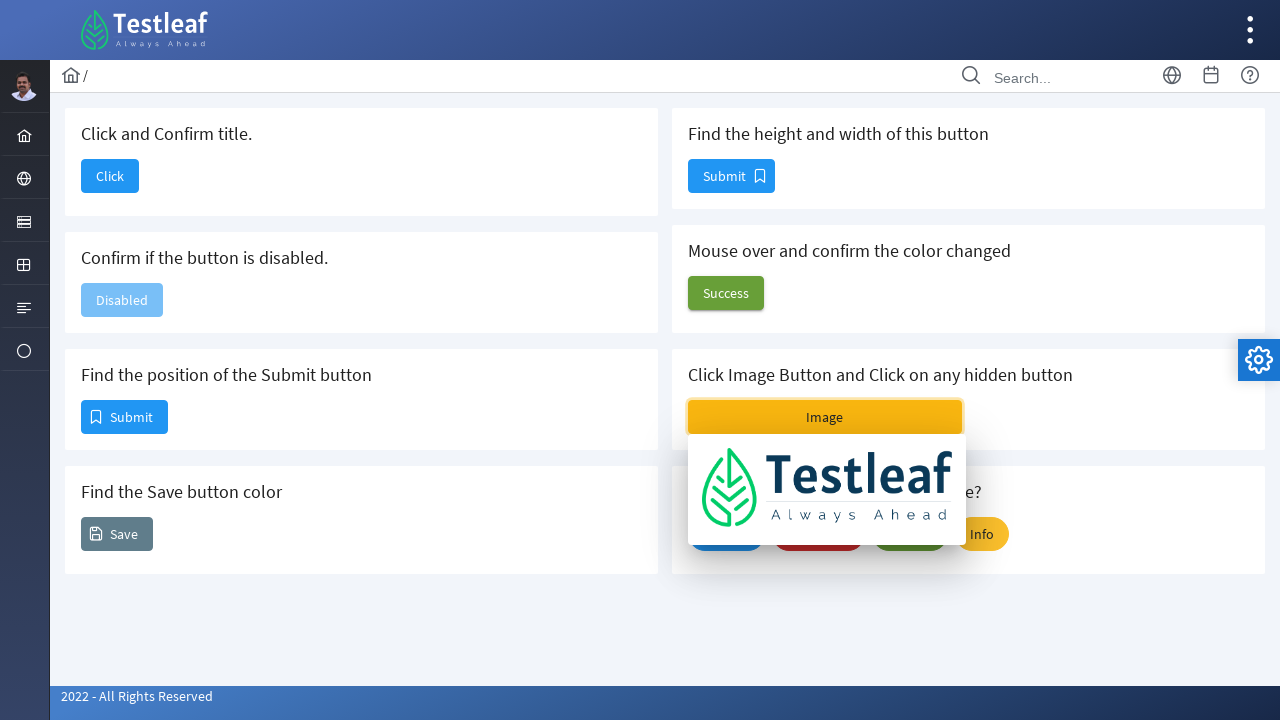